Navigates to the OrangeHRM demo login page and locates the Login button to verify its presence and retrieve its position on the page

Starting URL: https://opensource-demo.orangehrmlive.com/web/index.php/auth/login

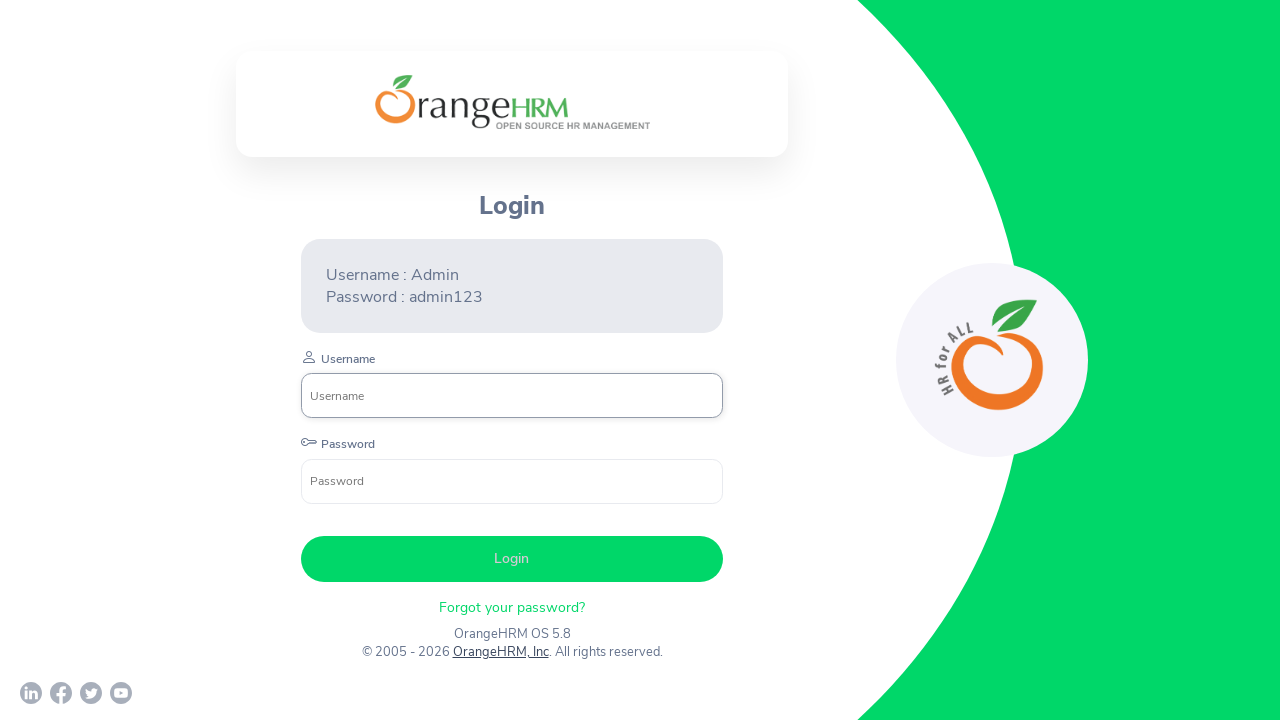

Navigated to OrangeHRM demo login page
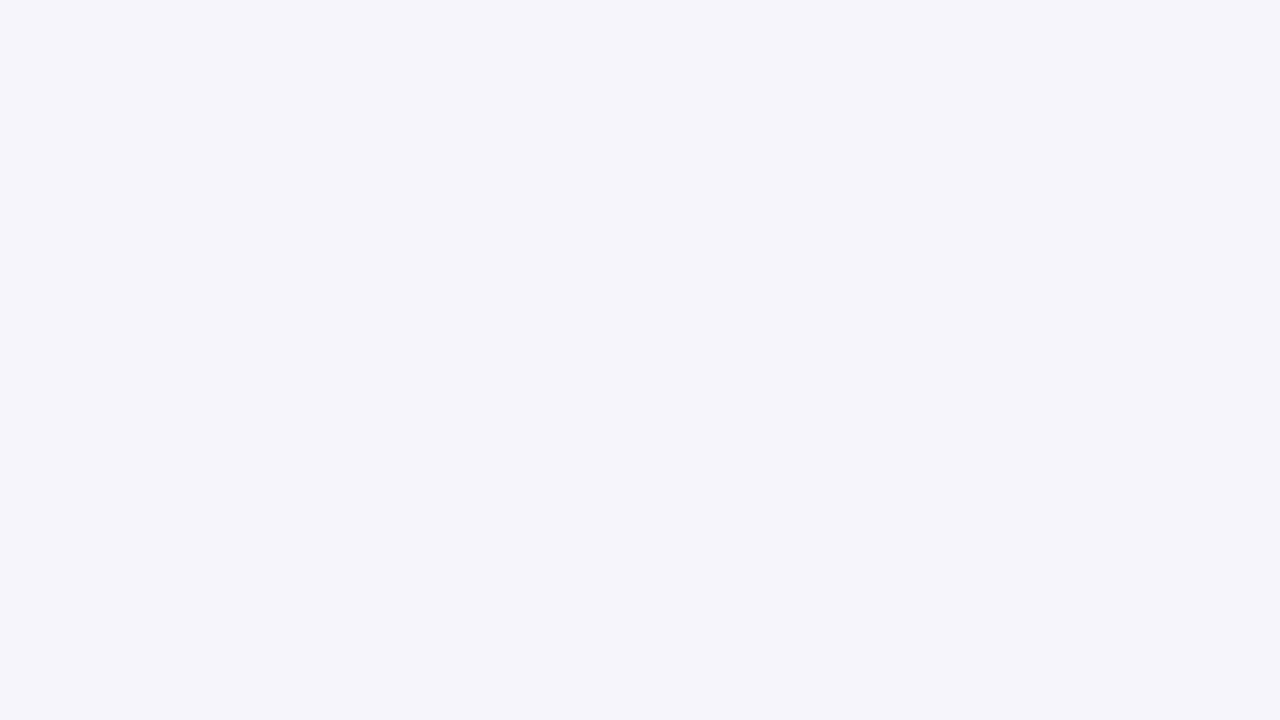

Located Login button on the page
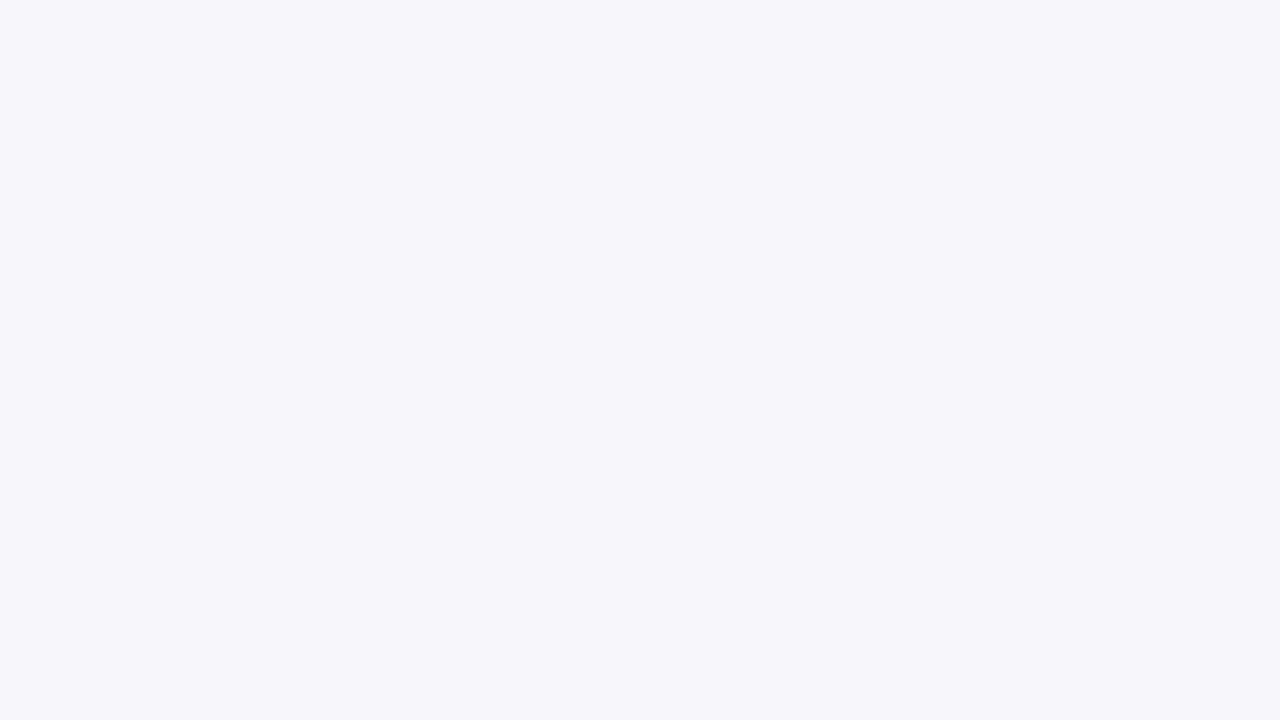

Login button is now visible
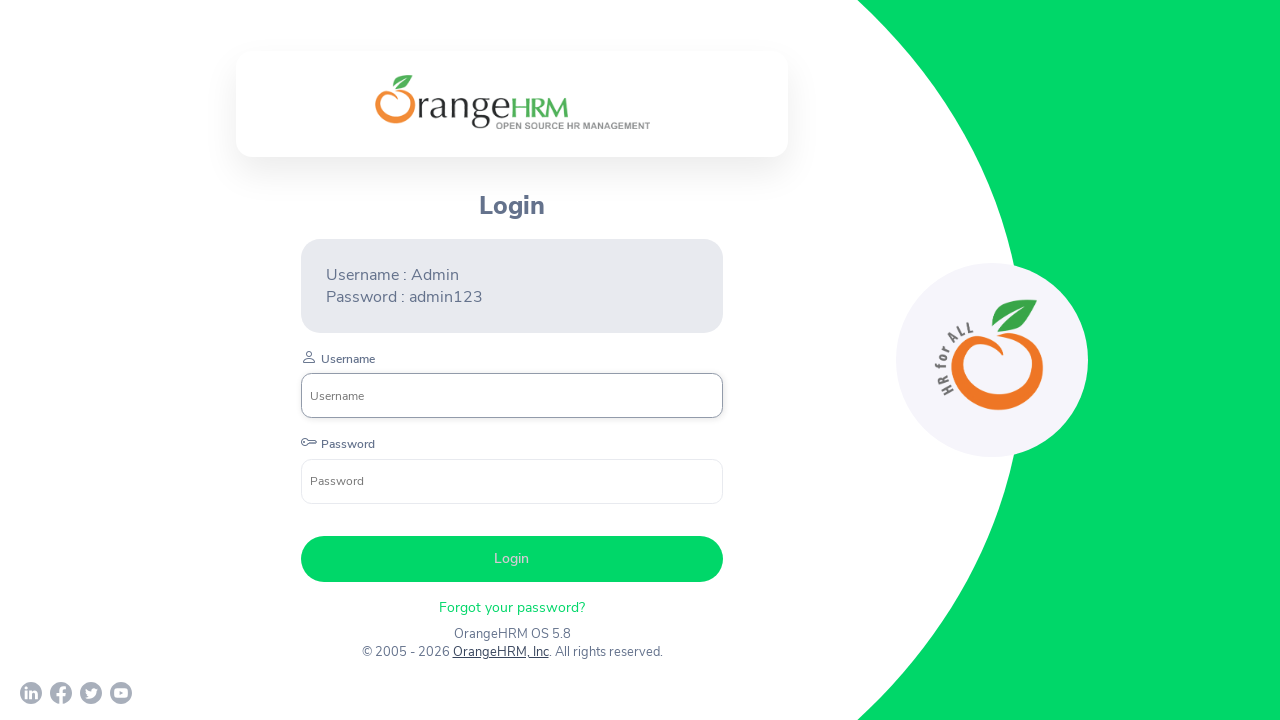

Retrieved bounding box of Login button
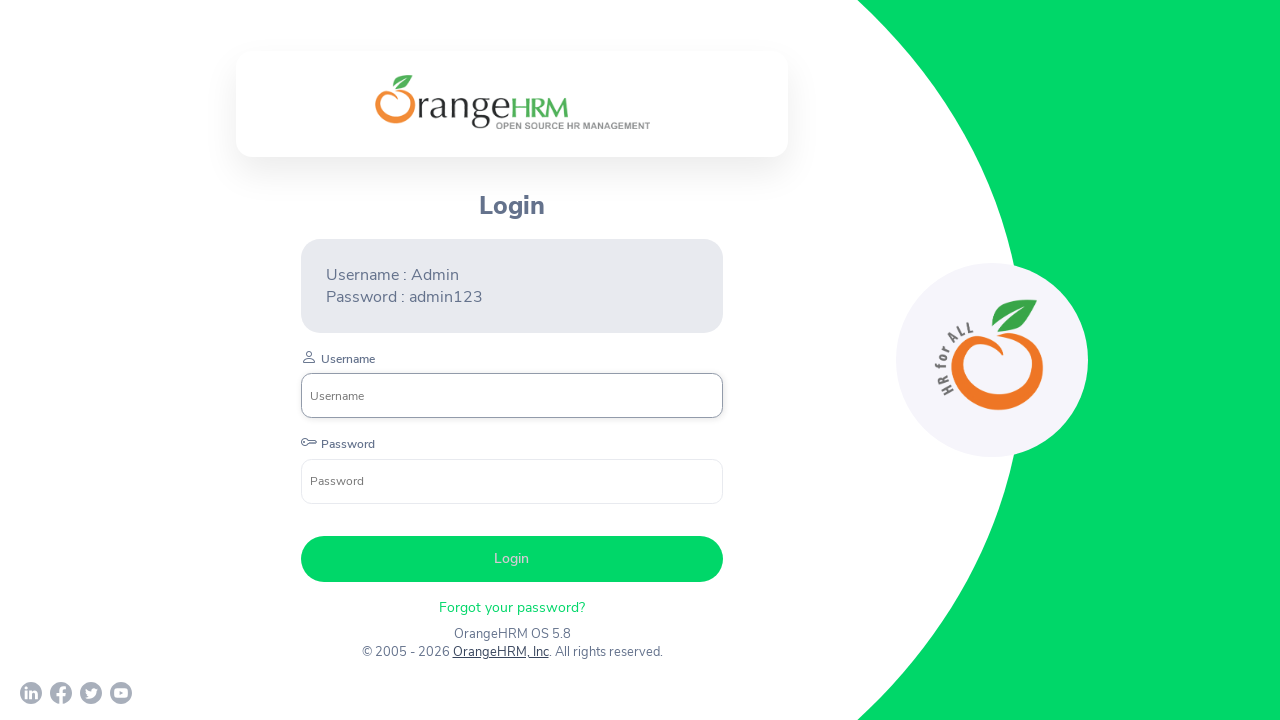

Login button position retrieved - X: 300.796875, Y: 535.65625
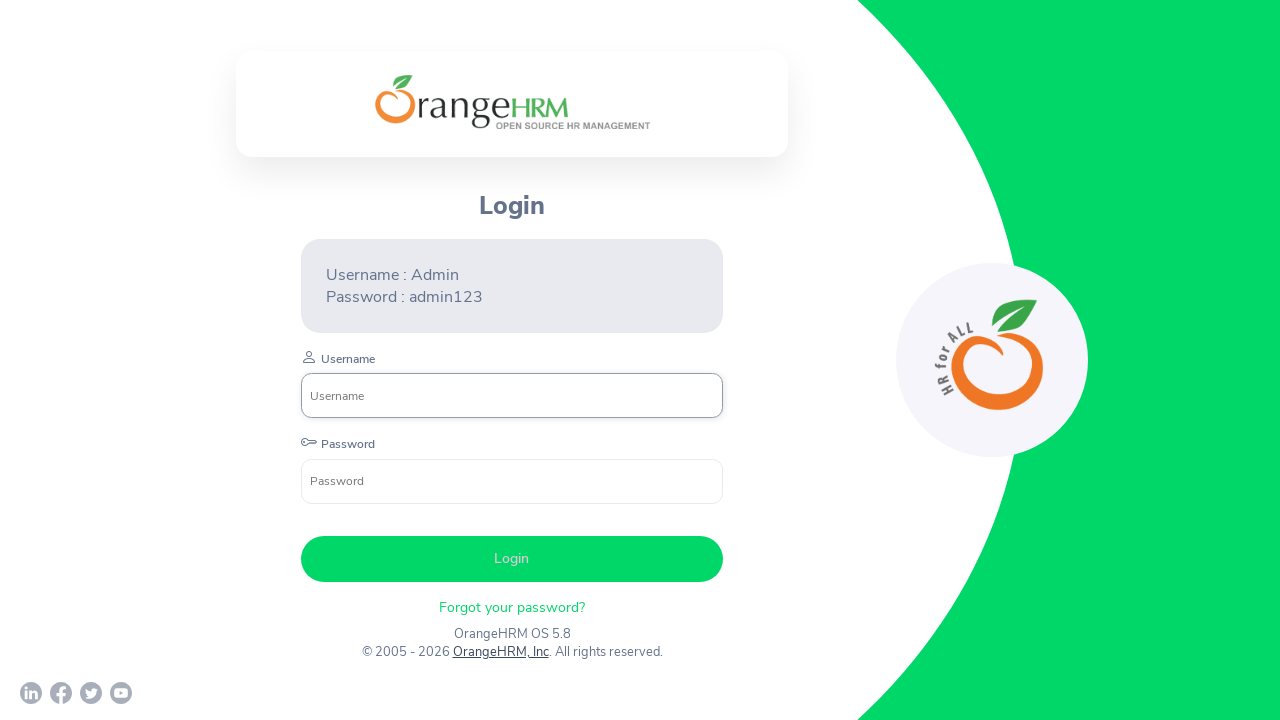

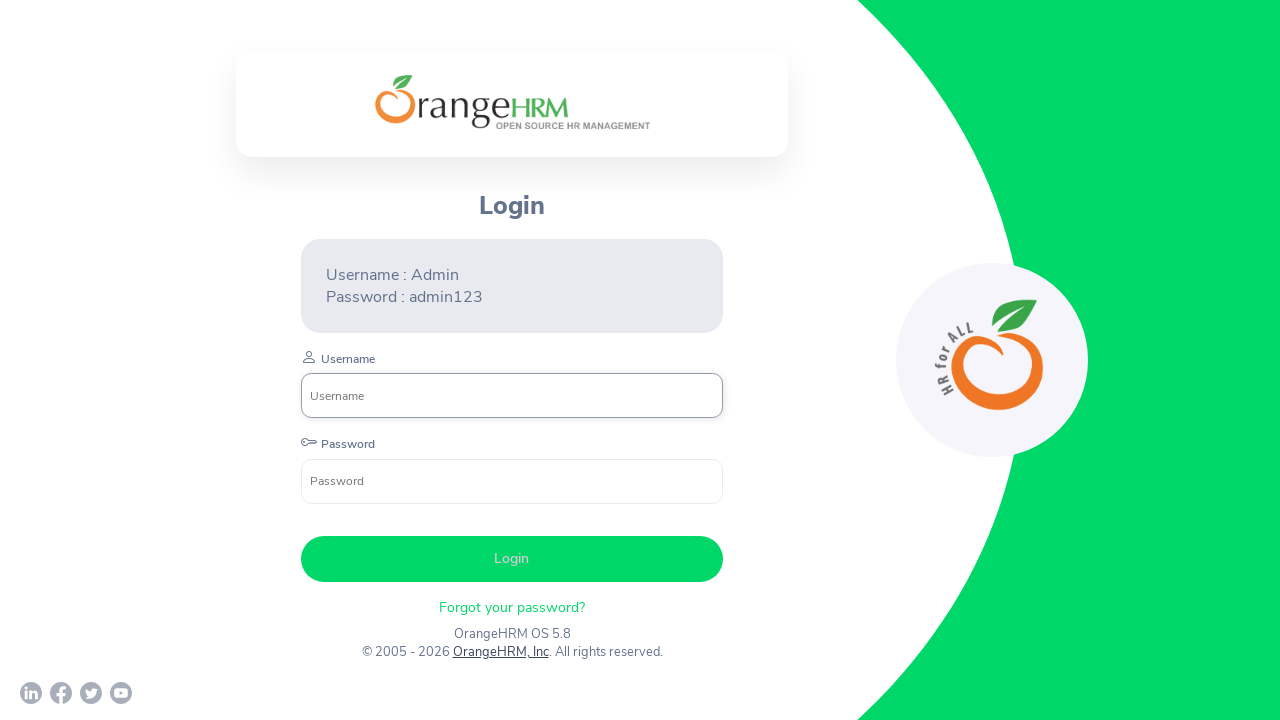